Navigates to JPL Space images page and clicks the button to view the full featured image

Starting URL: https://data-class-jpl-space.s3.amazonaws.com/JPL_Space/index.html

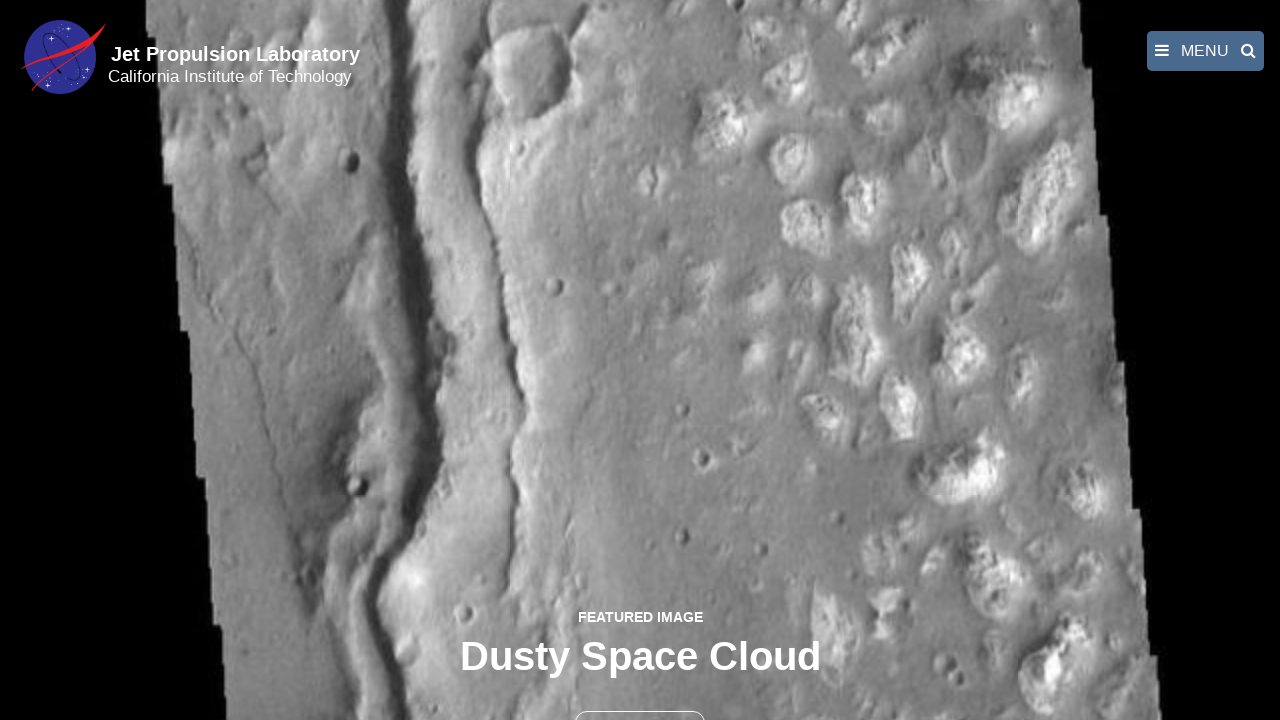

Navigated to JPL Space images page
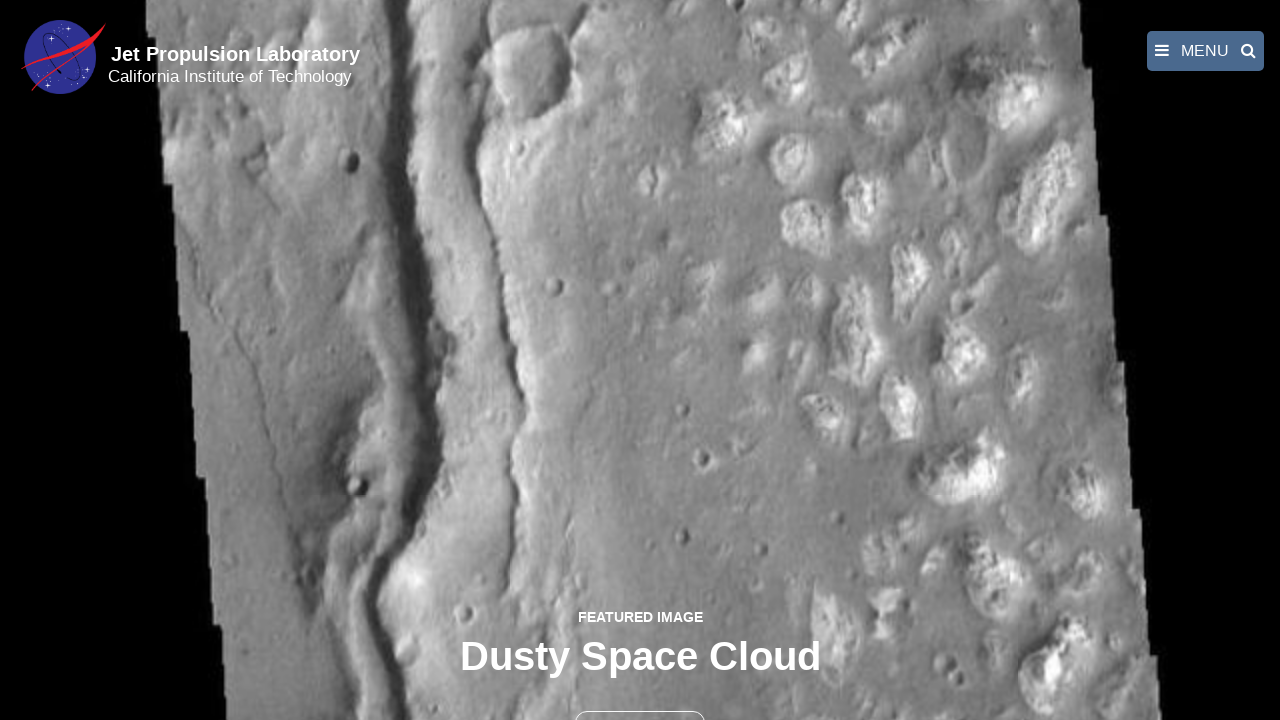

Clicked the button to view full featured image at (640, 699) on button >> nth=1
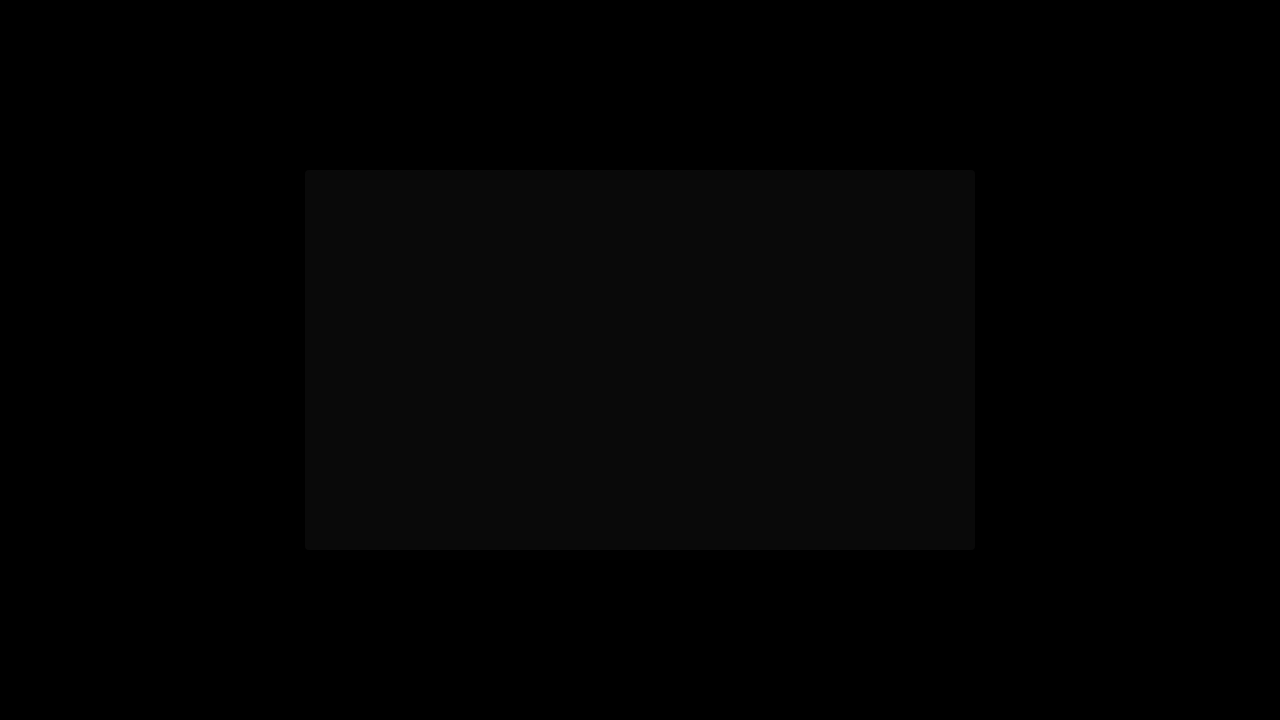

Full featured image loaded in fancybox
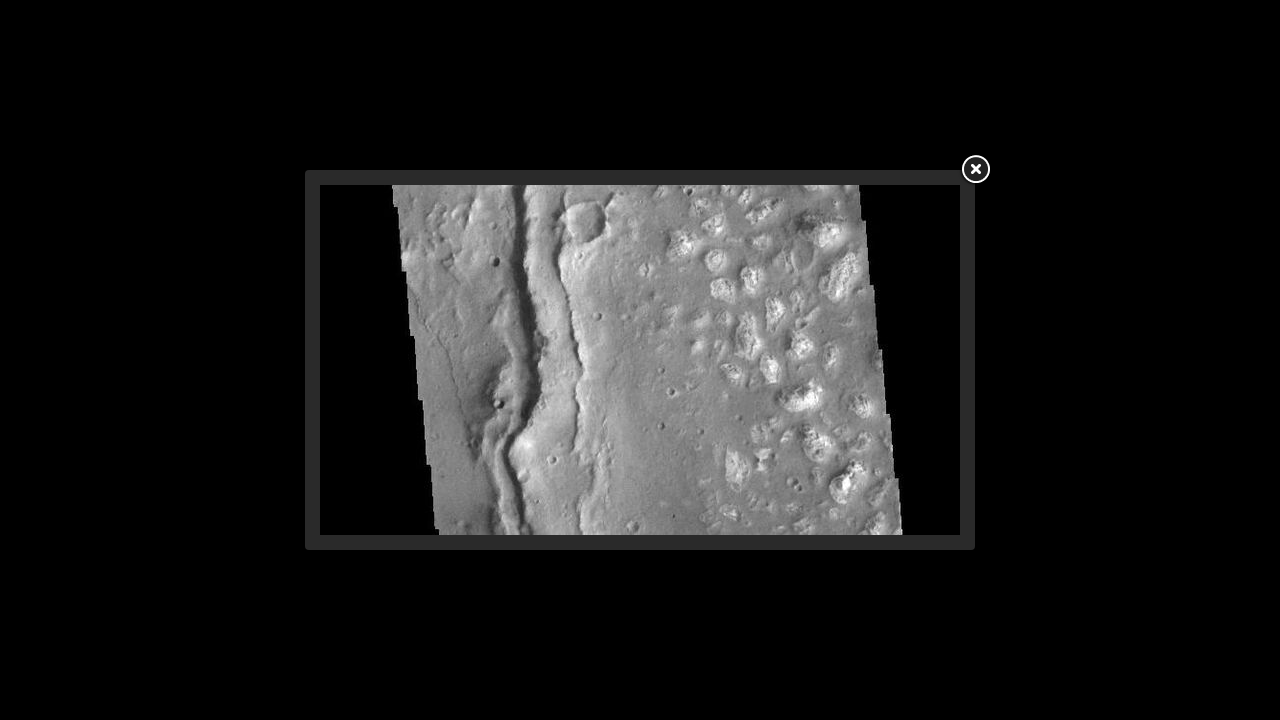

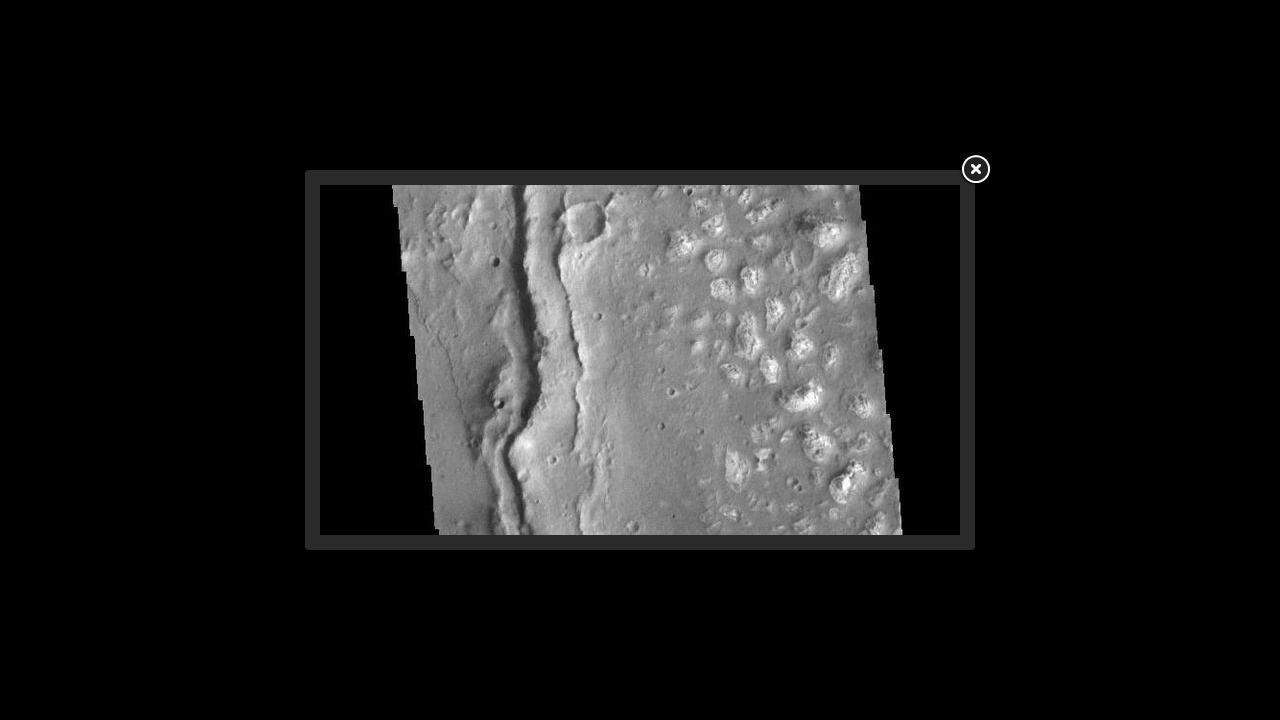